Tests multiple window handling by clicking a button to open a new window, switching to it, reading text, then closing it and returning to the main window

Starting URL: https://demoqa.com/browser-windows

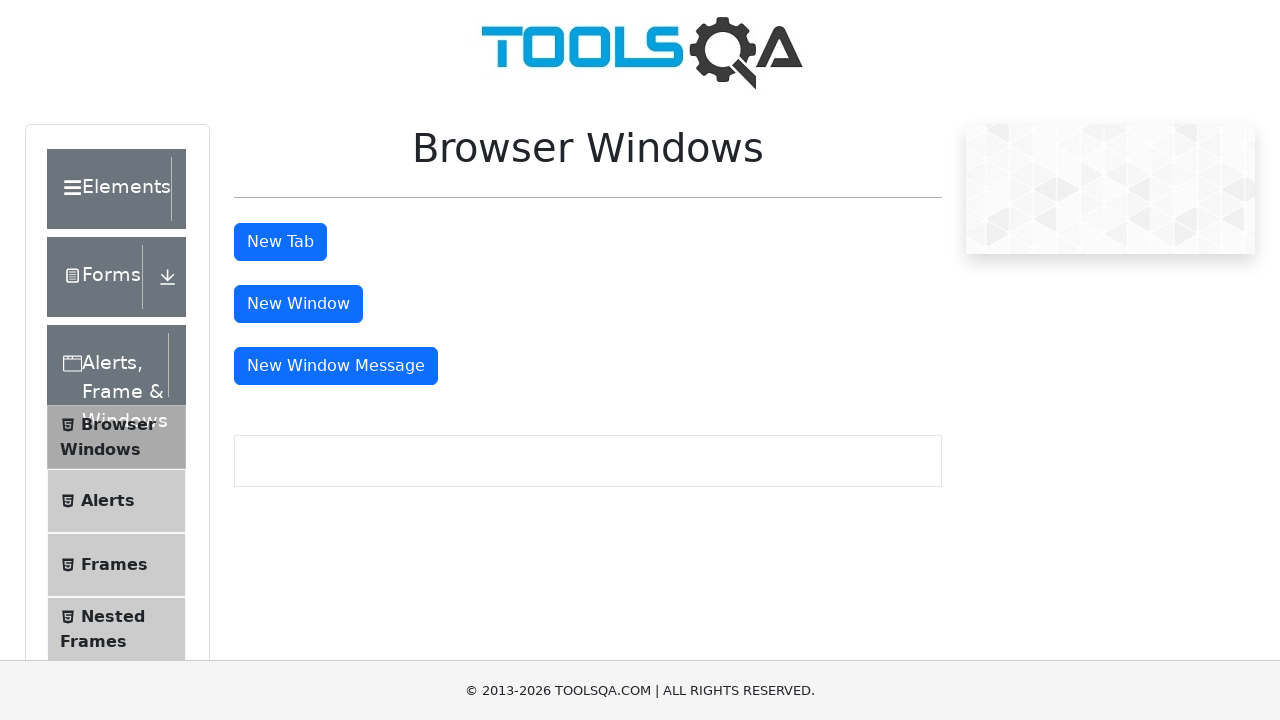

Clicked New Window button to open a new window at (298, 304) on #windowButton
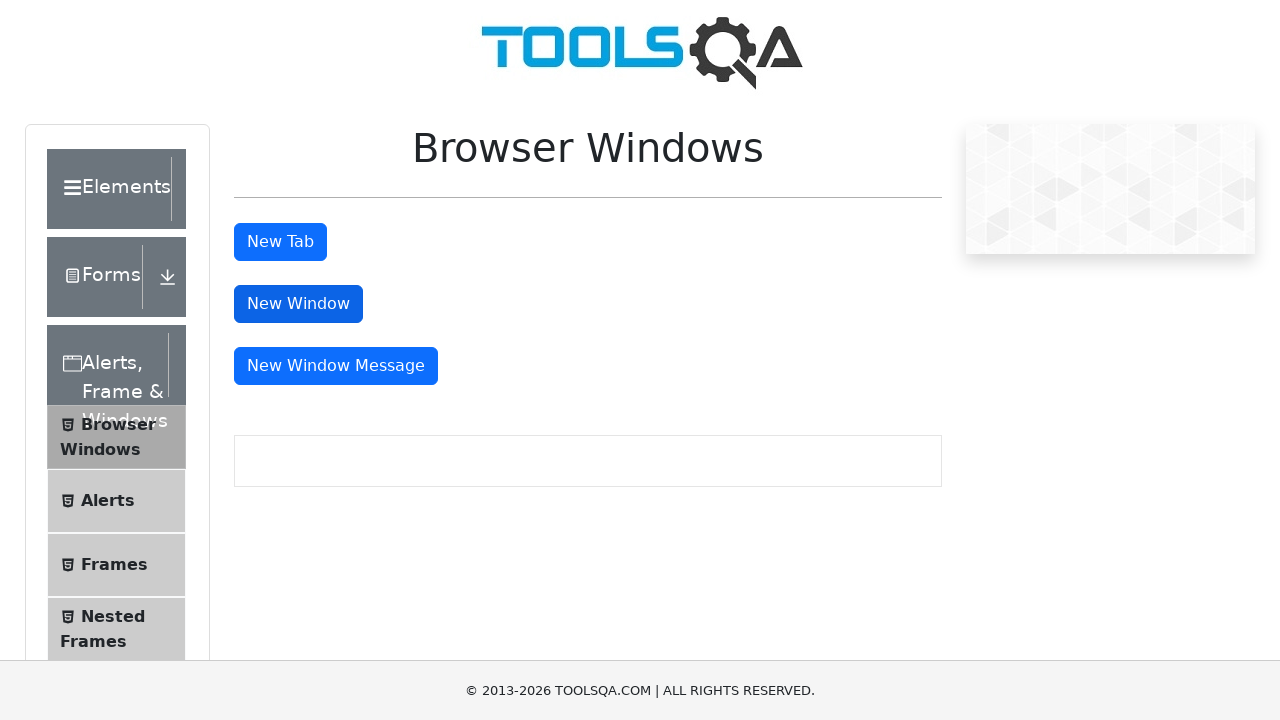

Retrieved all open pages/windows from context
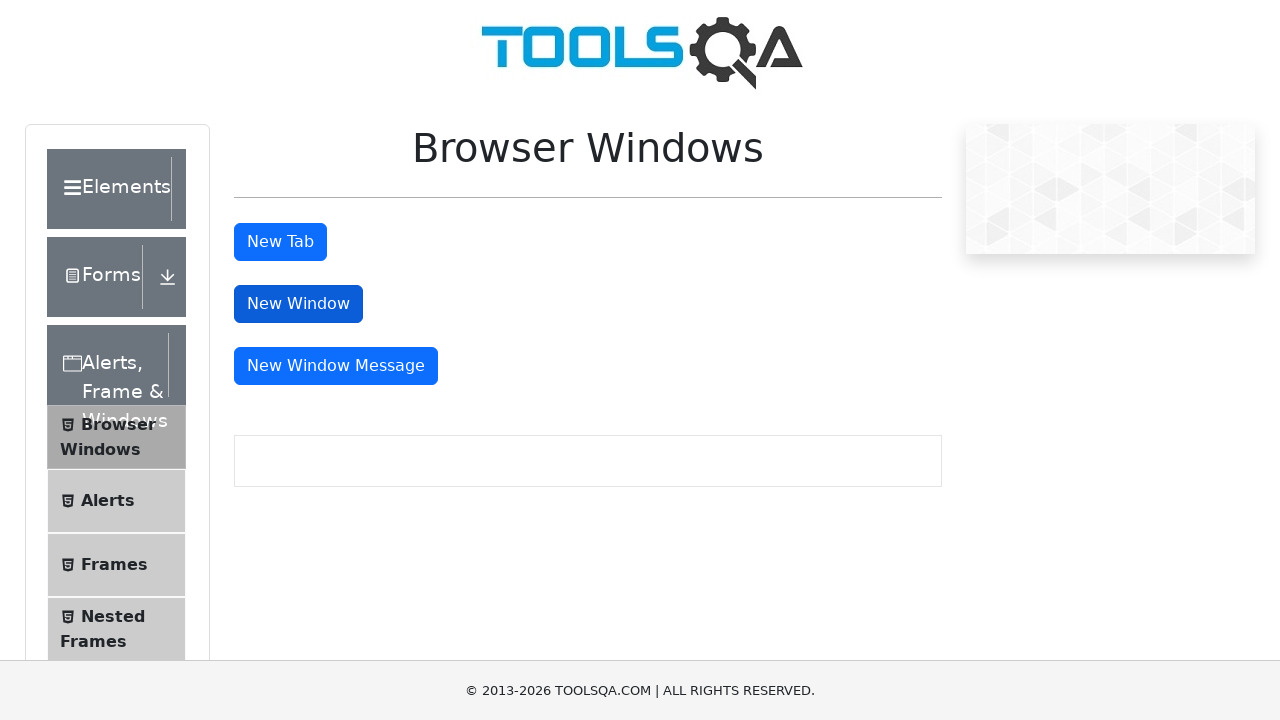

Switched to the newly opened window
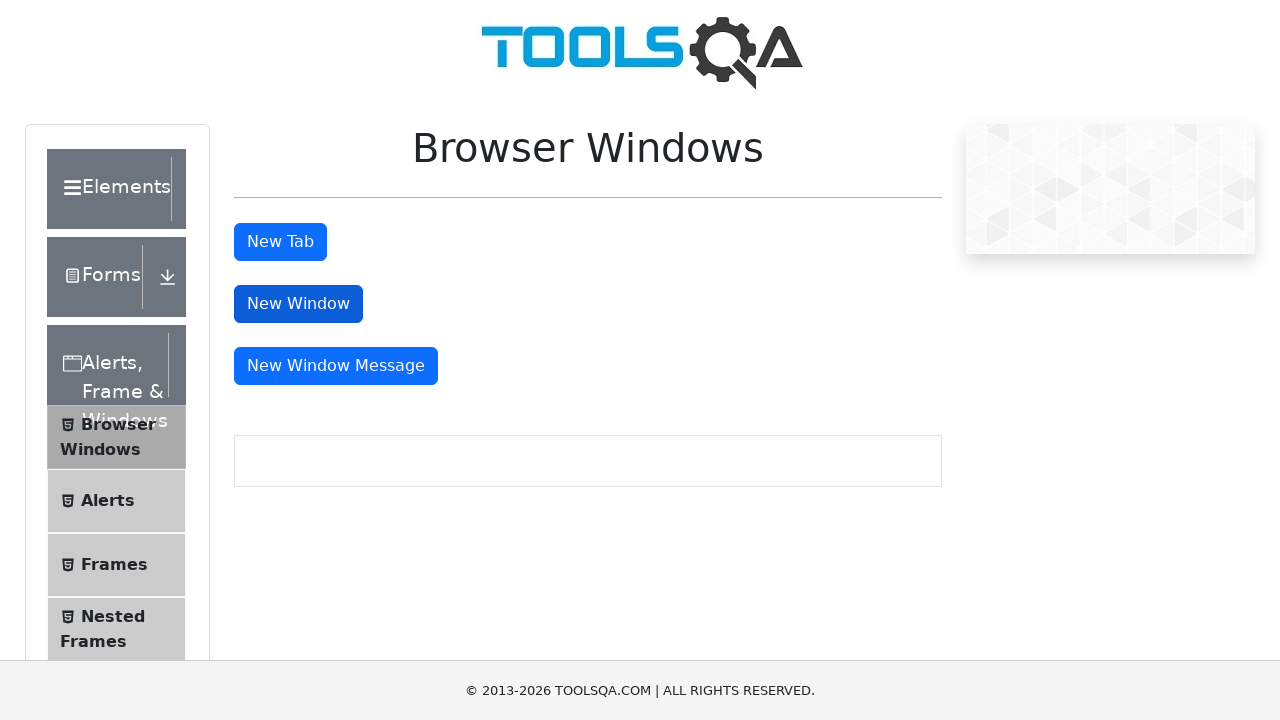

Waited for sample heading element to load in new window
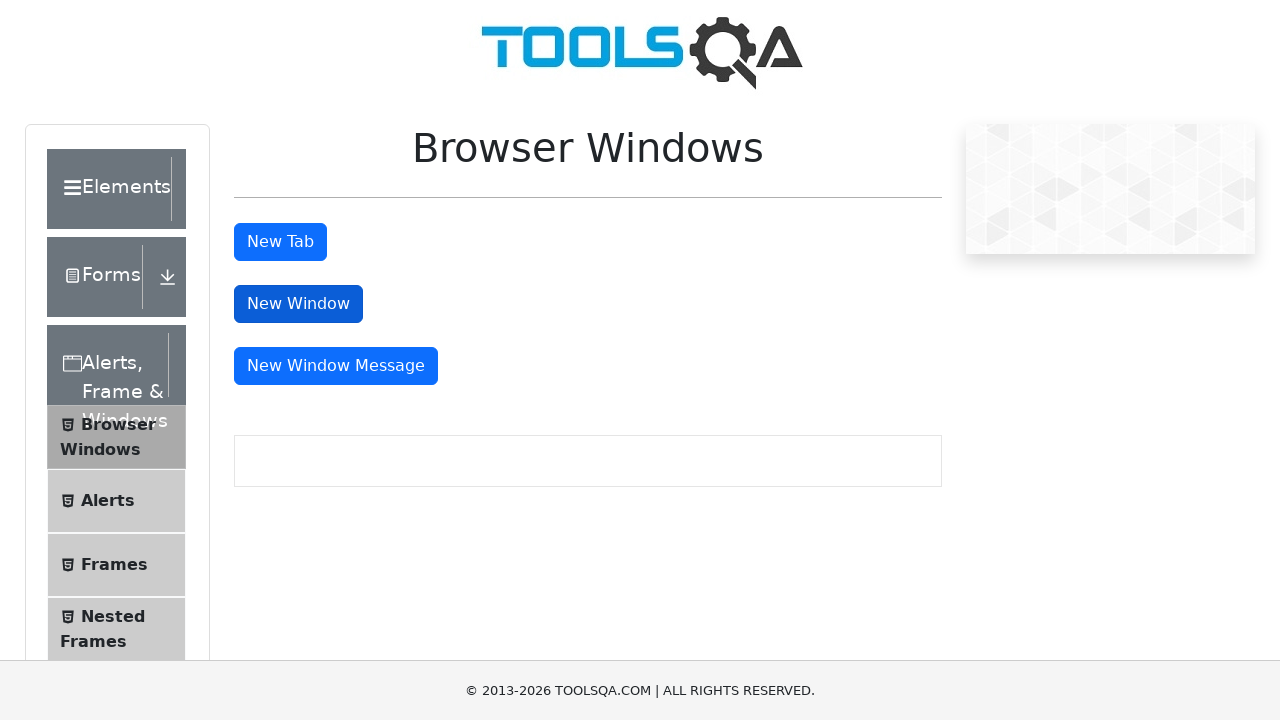

Retrieved sample heading element from new window
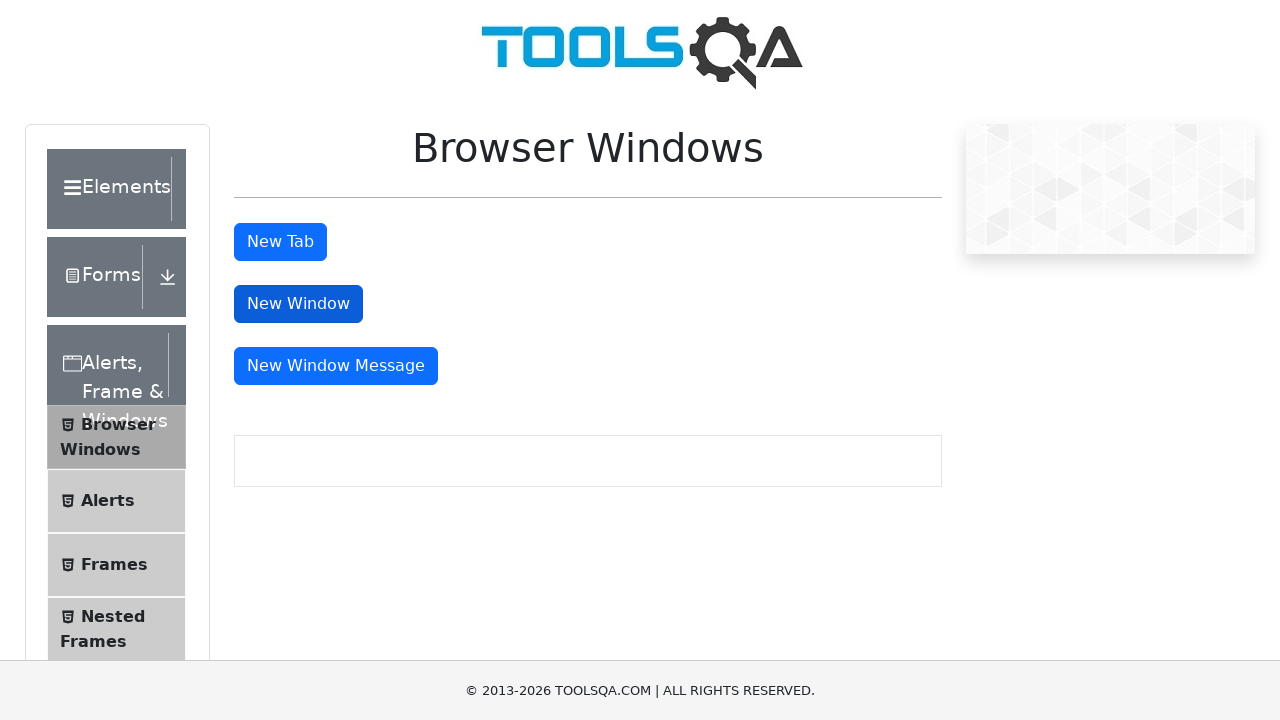

Read and printed header text from new window
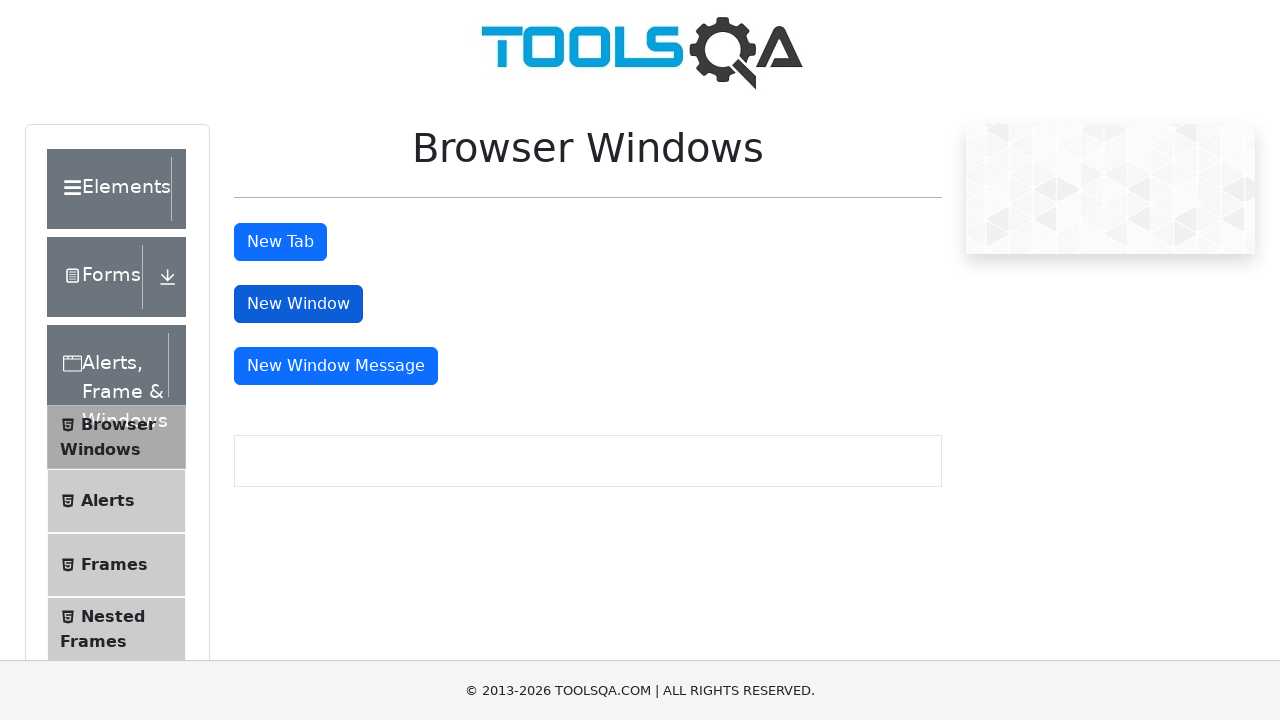

Closed the new window
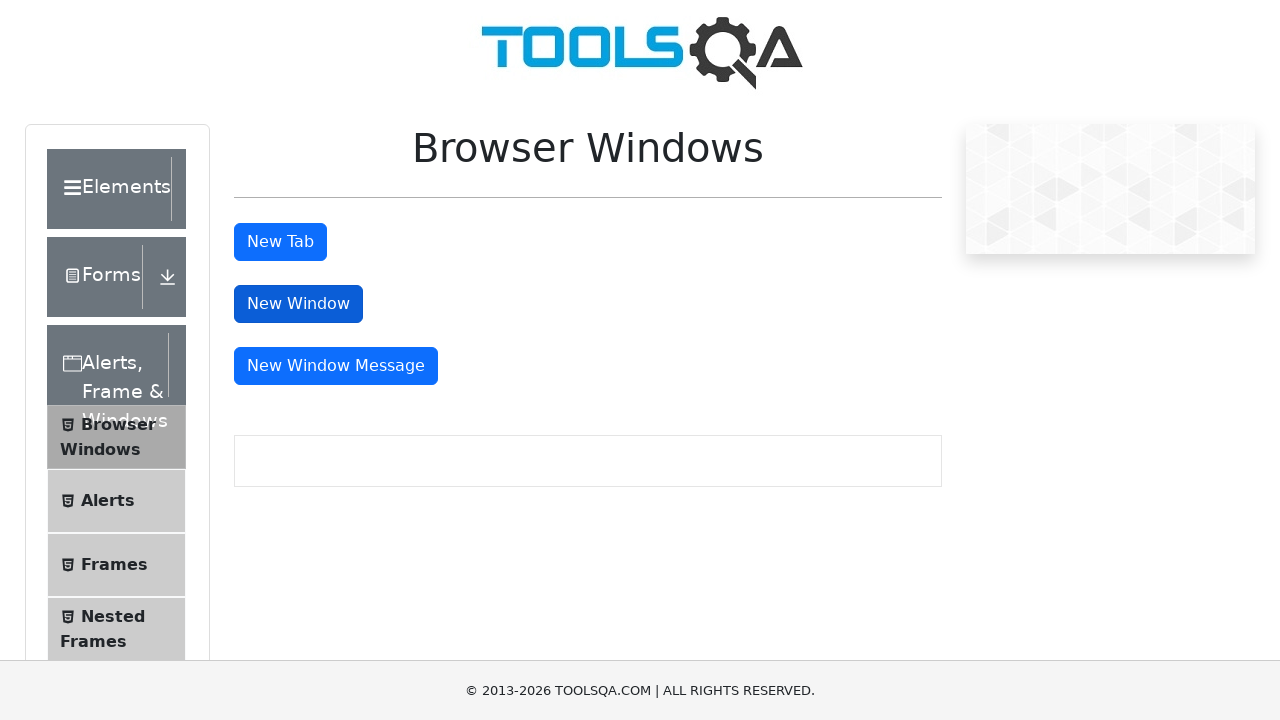

Read and printed title of main window after closing new window
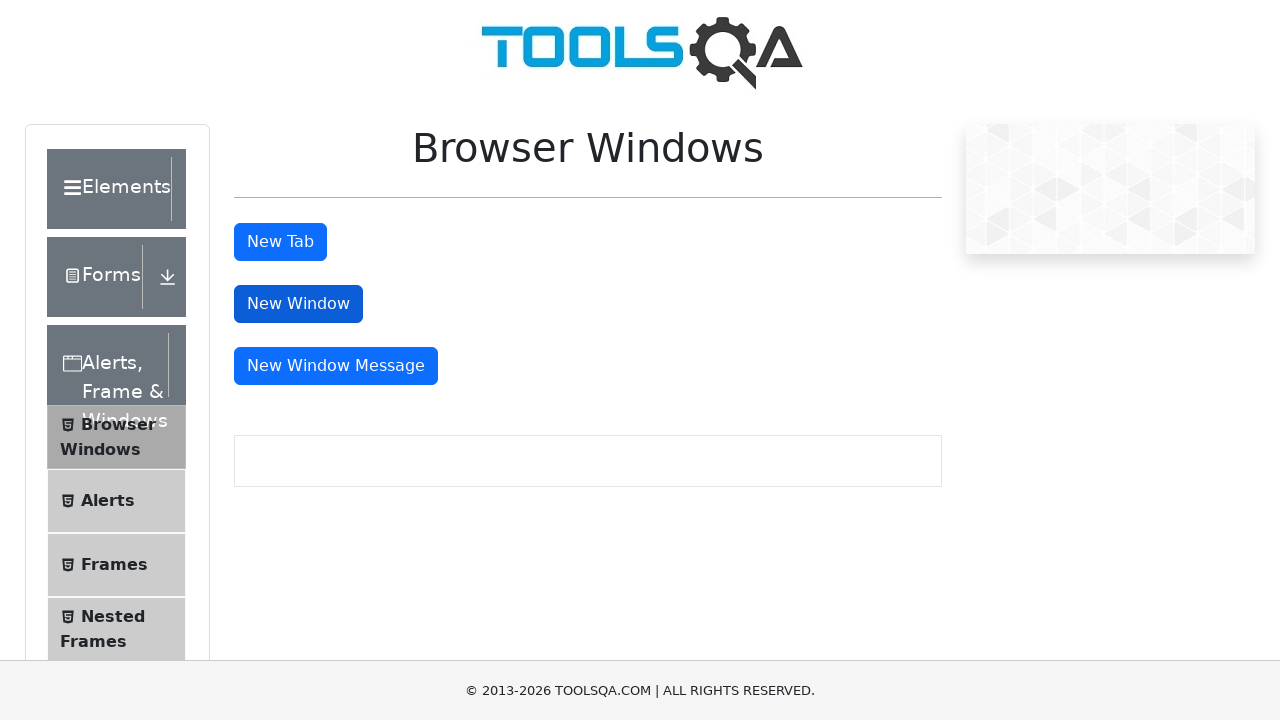

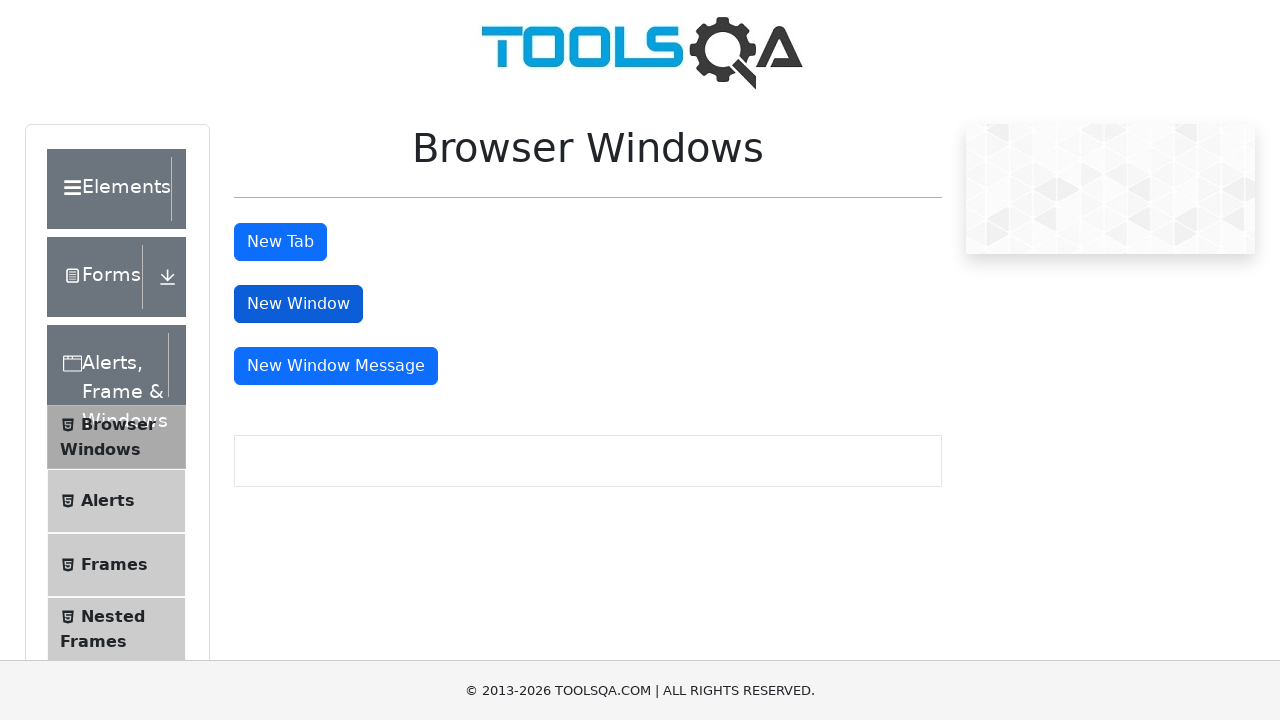